Tests the FAQ accordion section on a scooter rental website by clicking each accordion heading and verifying that the correct question and answer text is displayed for all 8 FAQ items.

Starting URL: https://qa-scooter.praktikum-services.ru/

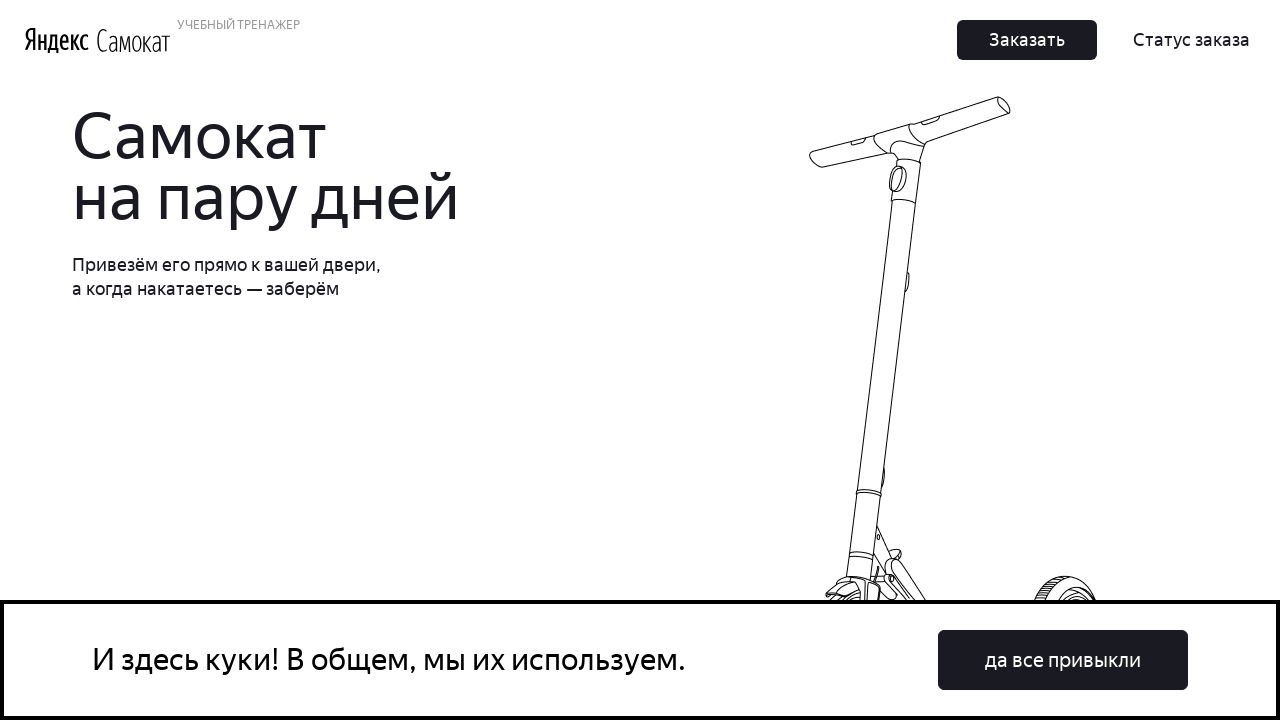

Scrolled to accordion section
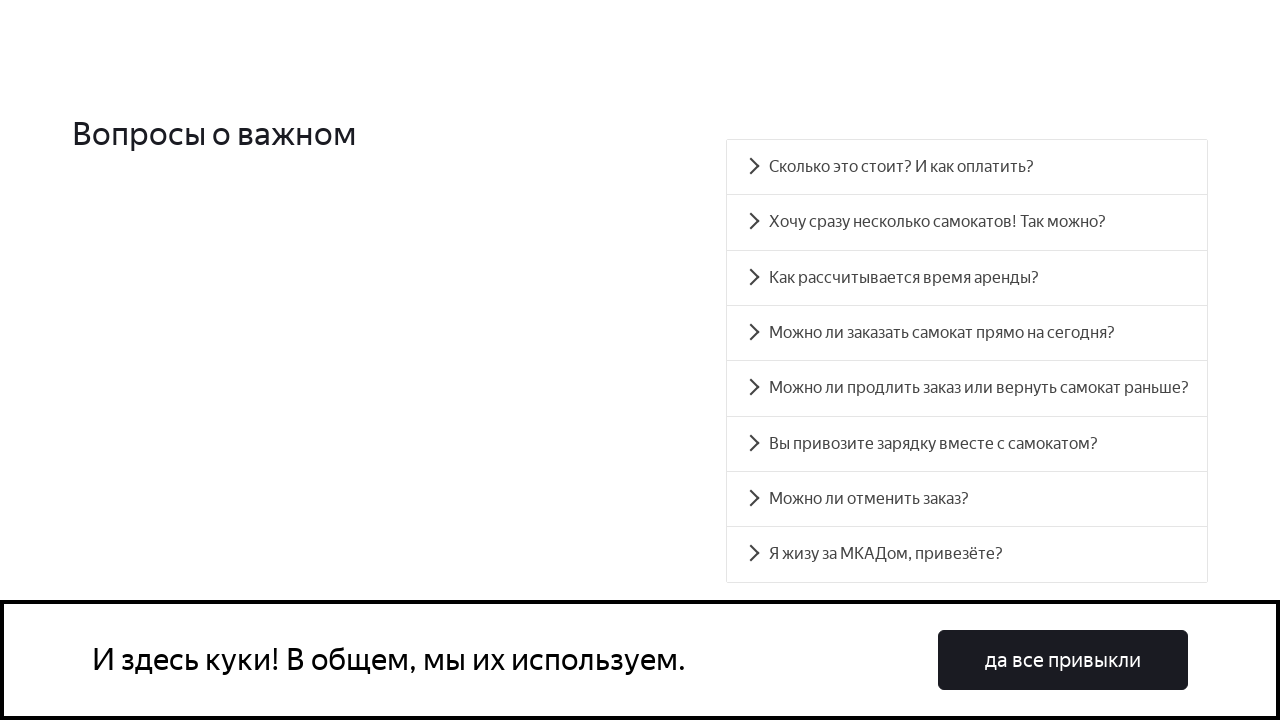

Accordion section loaded
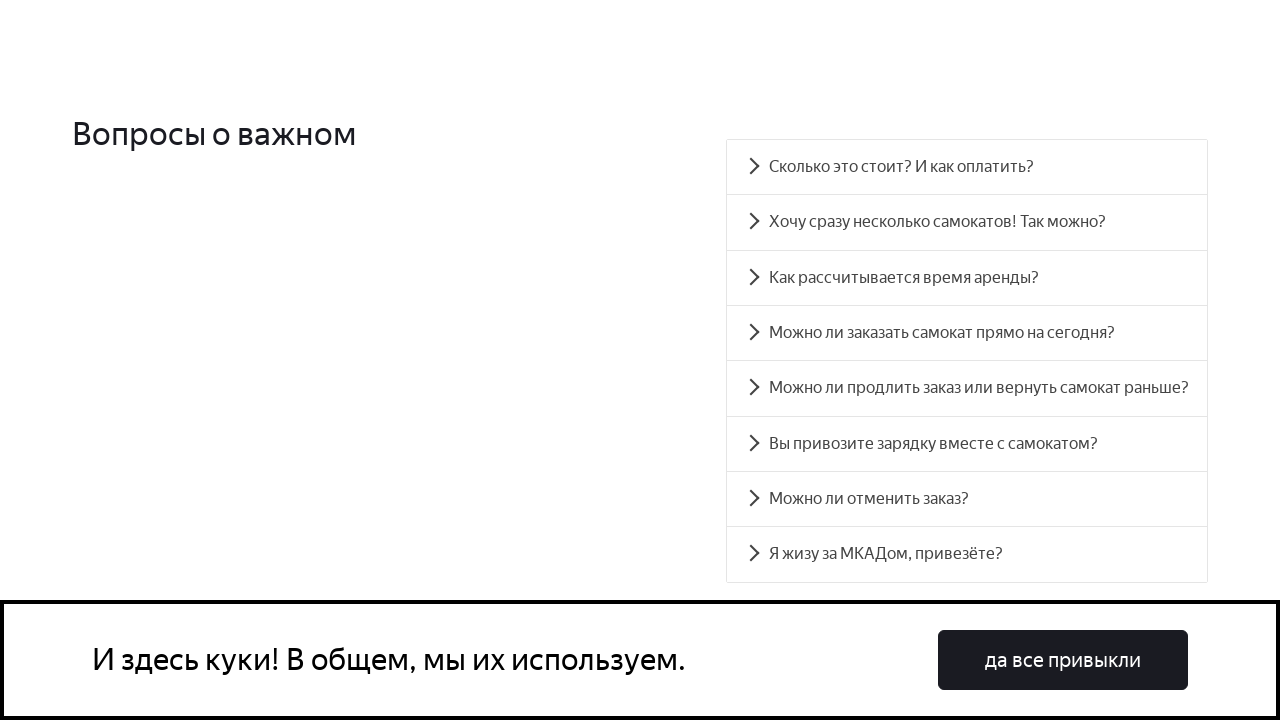

Clicked accordion heading for question: Сколько это стоит? И как оплатить? at (967, 167) on #accordion__heading-0
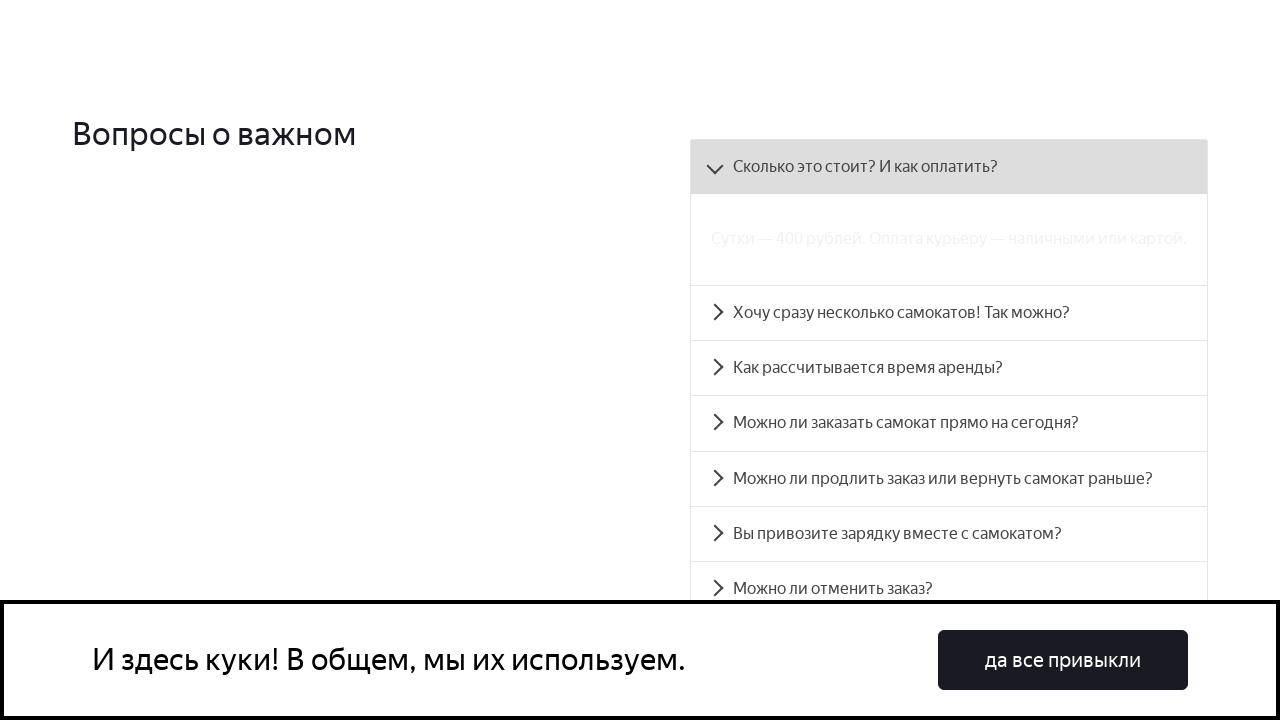

Accordion panel expanded and answer text visible: Сутки — 400 рублей. Оплата курьеру — наличными или картой.
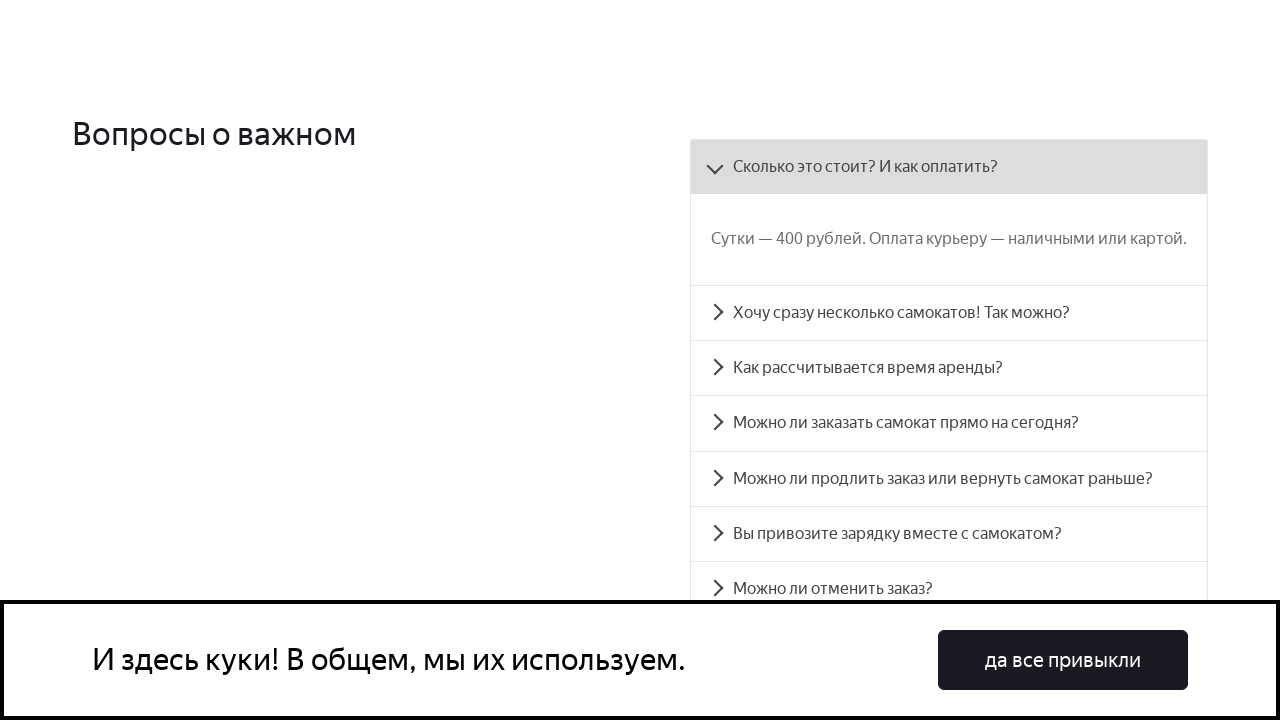

Clicked accordion heading for question: Хочу сразу несколько самокатов! Так можно? at (949, 313) on #accordion__heading-1
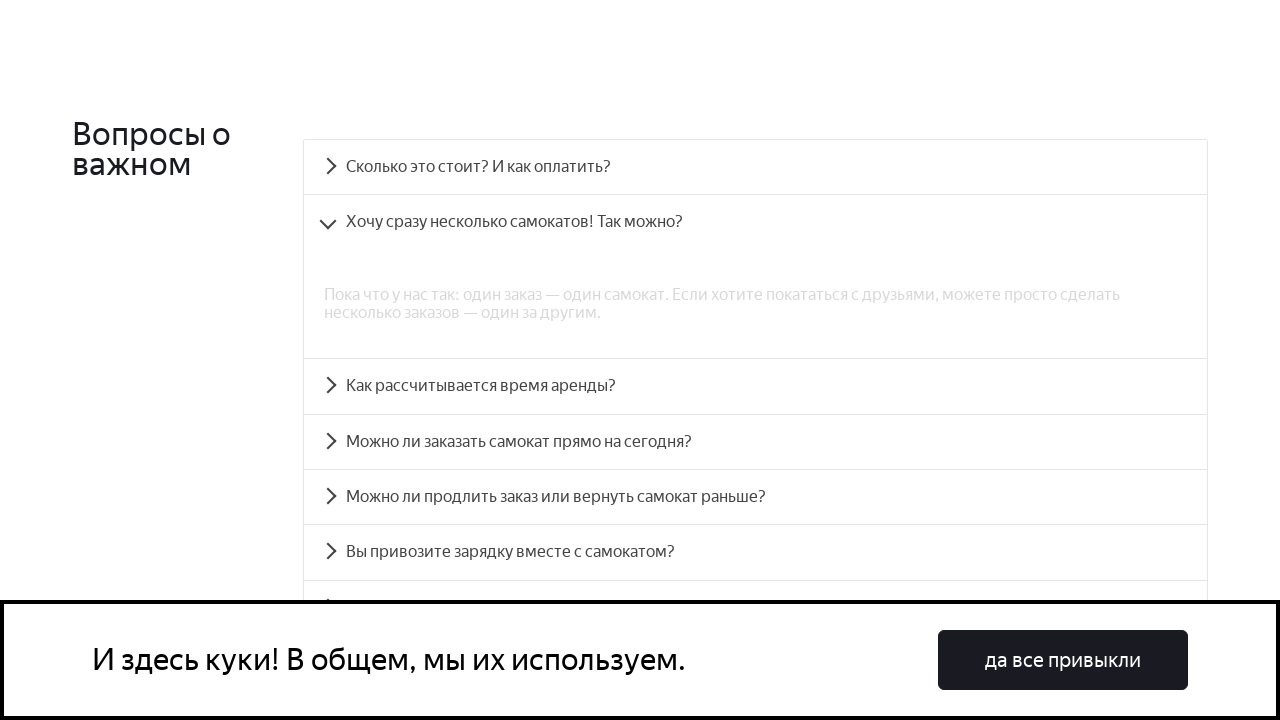

Accordion panel expanded and answer text visible: Пока что у нас так: один заказ — один самокат. Если хотите покататься с друзьями, можете просто сделать несколько заказов — один за другим.
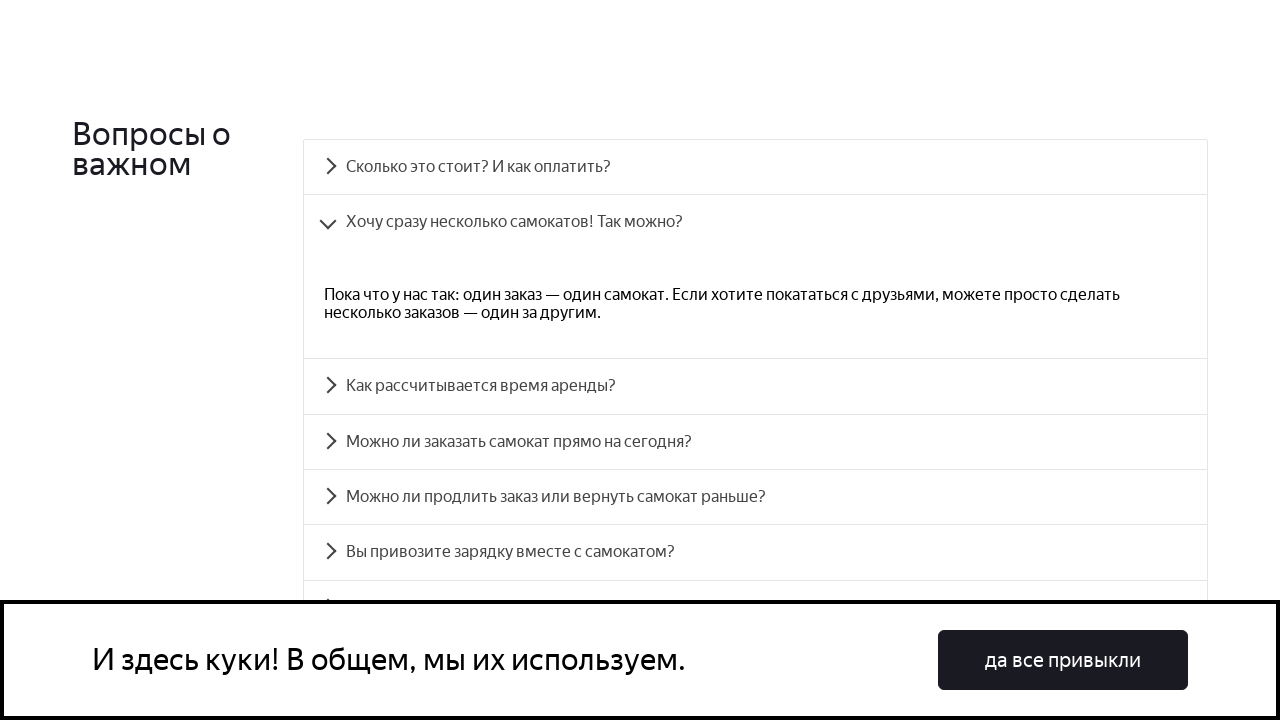

Clicked accordion heading for question: Как рассчитывается время аренды? at (755, 386) on #accordion__heading-2
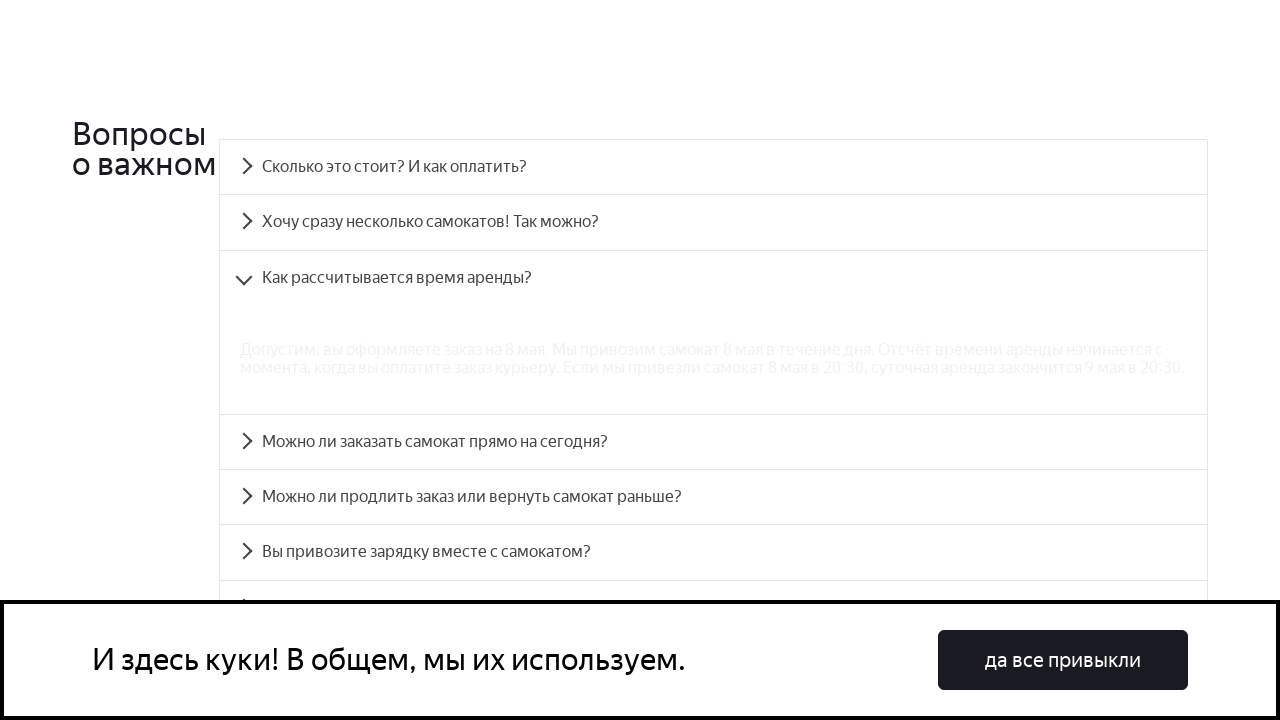

Accordion panel expanded and answer text visible: Допустим, вы оформляете заказ на 8 мая. Мы привозим самокат 8 мая в течение дня. Отсчёт времени аренды начинается с момента, когда вы оплатите заказ курьеру. Если мы привезли самокат 8 мая в 20:30, суточная аренда закончится 9 мая в 20:30.
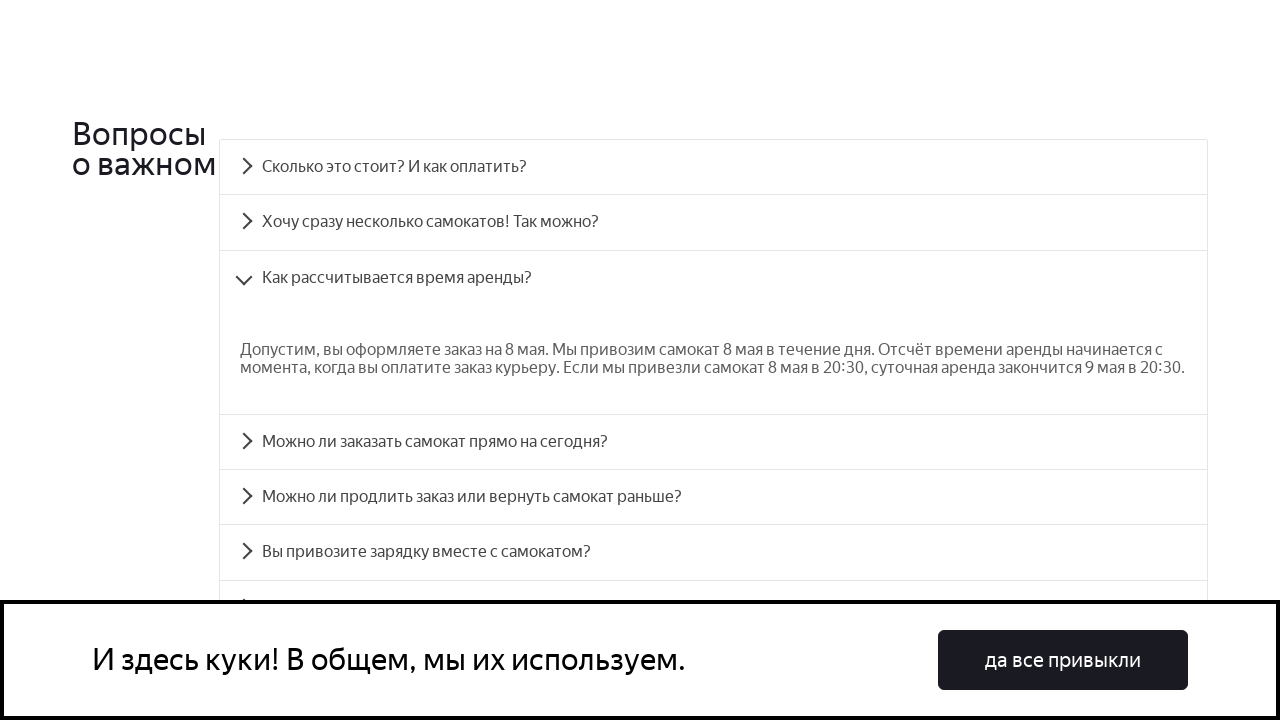

Clicked accordion heading for question: Можно ли заказать самокат прямо на сегодня? at (714, 442) on #accordion__heading-3
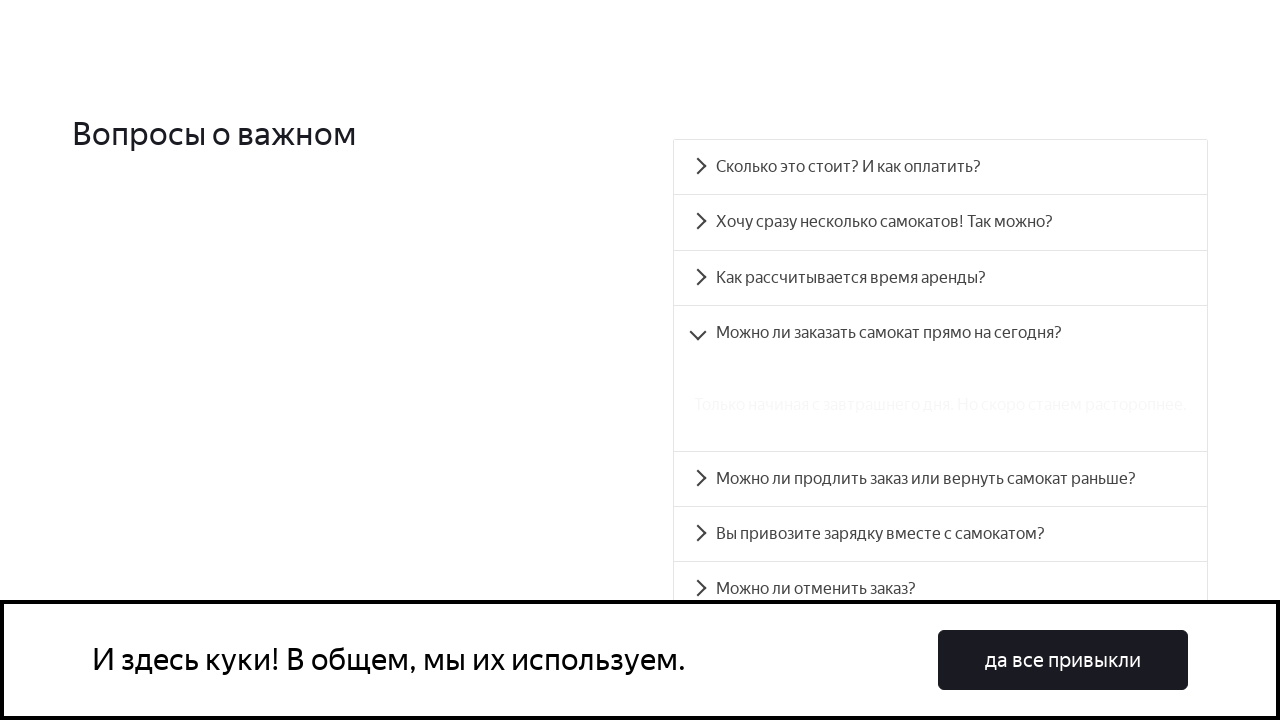

Accordion panel expanded and answer text visible: Только начиная с завтрашнего дня. Но скоро станем расторопнее.
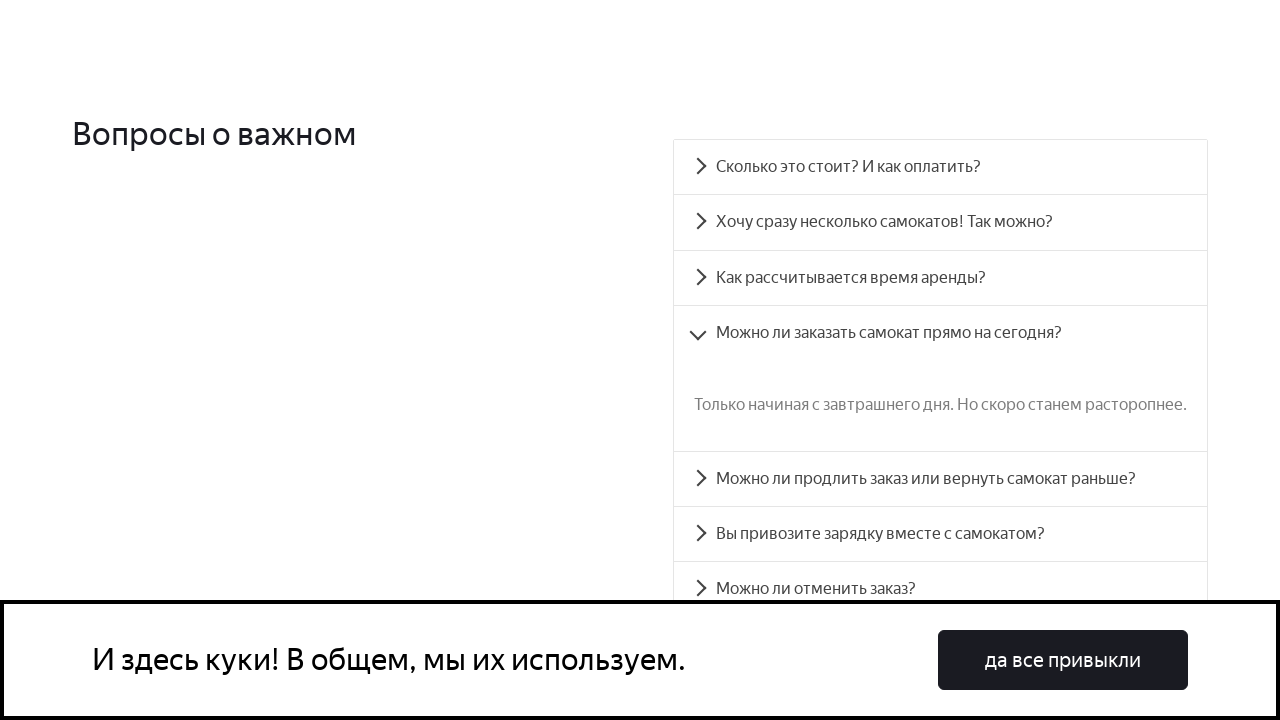

Clicked accordion heading for question: Можно ли продлить заказ или вернуть самокат раньше? at (940, 479) on #accordion__heading-4
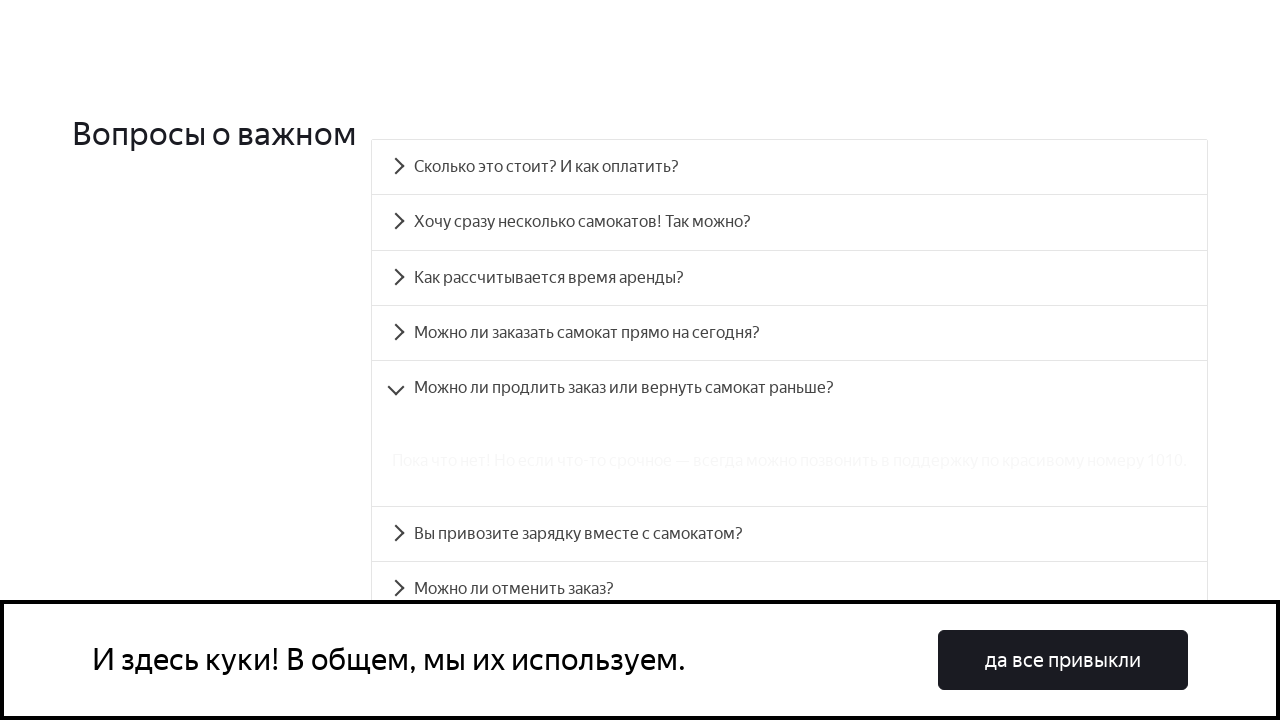

Accordion panel expanded and answer text visible: Пока что нет! Но если что-то срочное — всегда можно позвонить в поддержку по красивому номеру 1010.
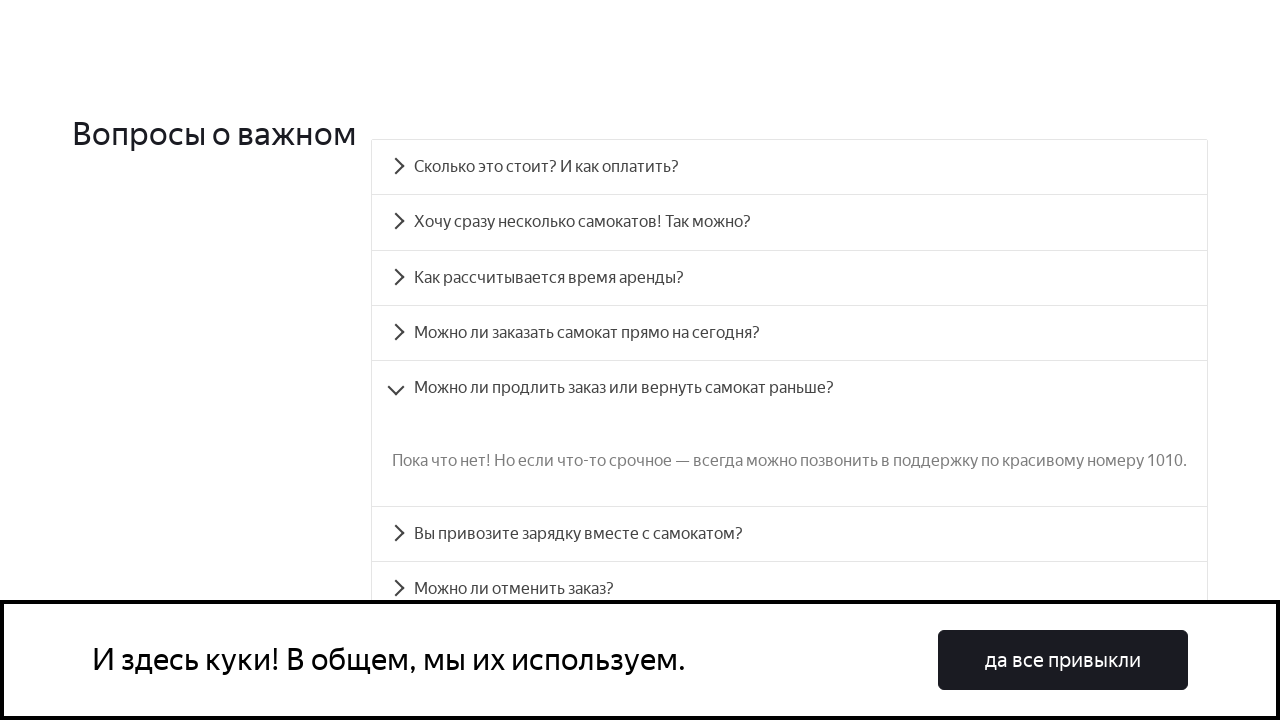

Clicked accordion heading for question: Вы привозите зарядку вместе с самокатом? at (790, 534) on #accordion__heading-5
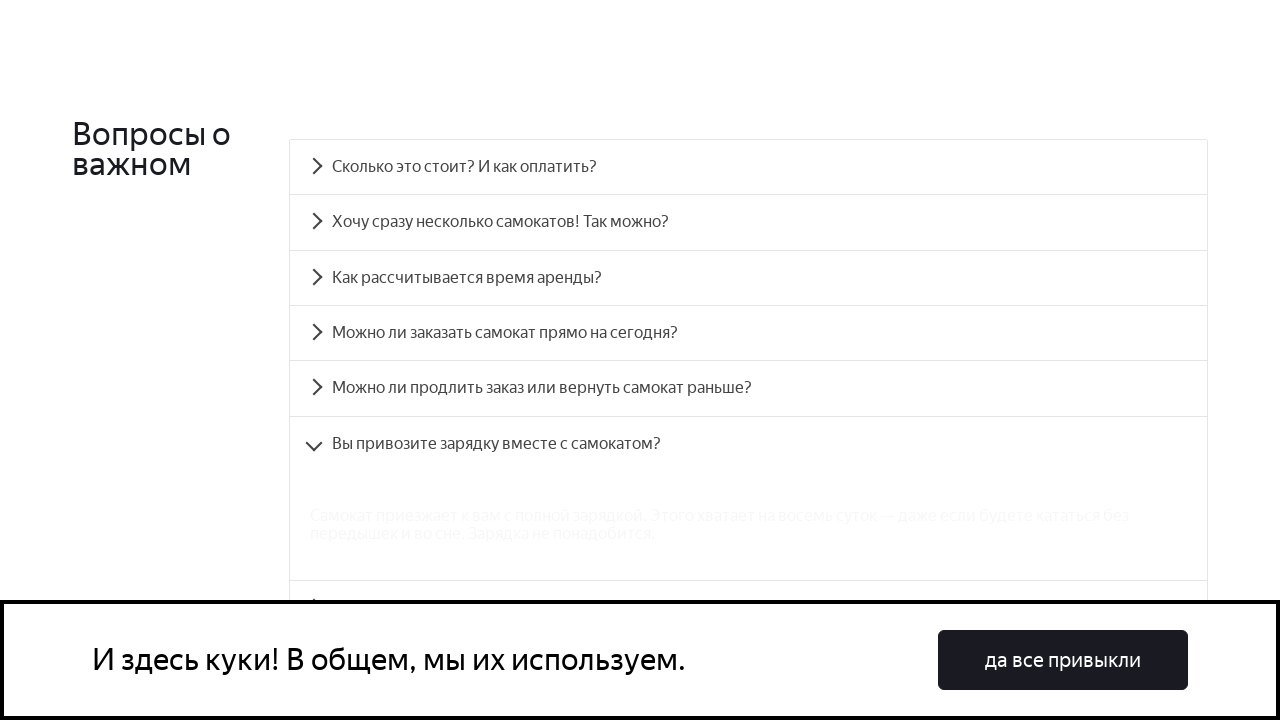

Accordion panel expanded and answer text visible: Самокат приезжает к вам с полной зарядкой. Этого хватает на восемь суток — даже если будете кататься без передышек и во сне. Зарядка не понадобится.
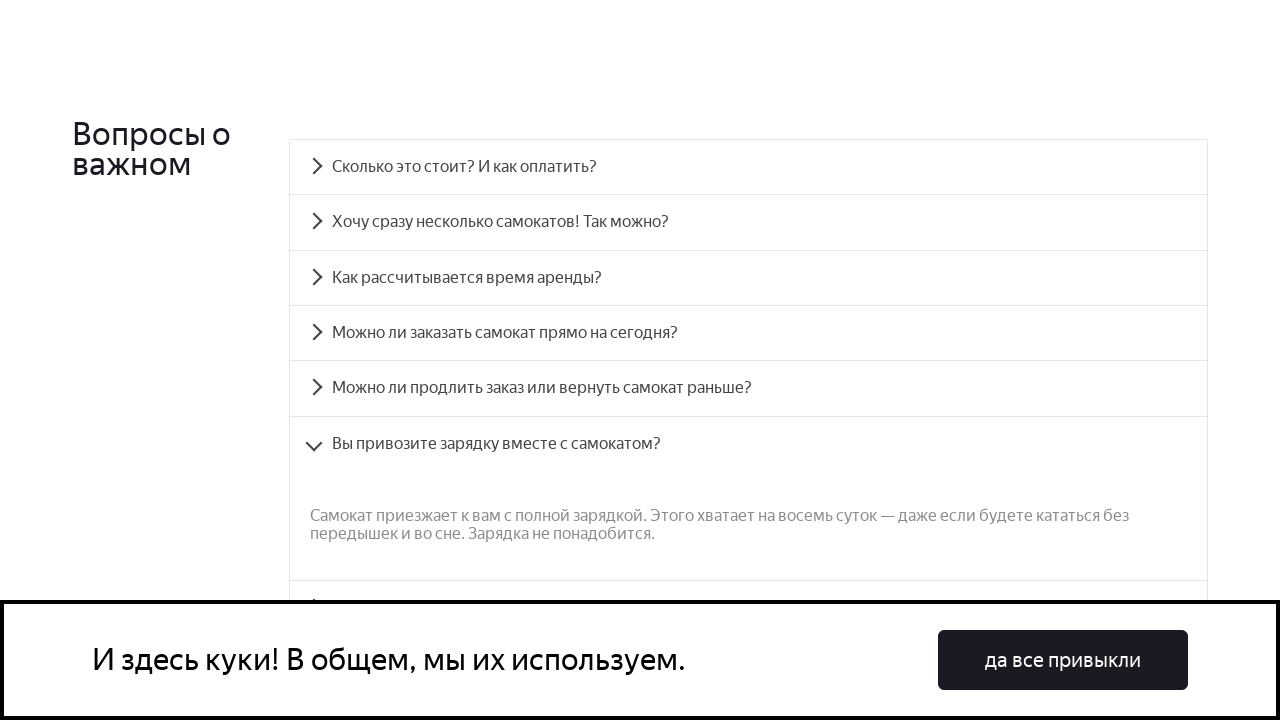

Clicked accordion heading for question: Можно ли отменить заказ? at (748, 436) on #accordion__heading-6
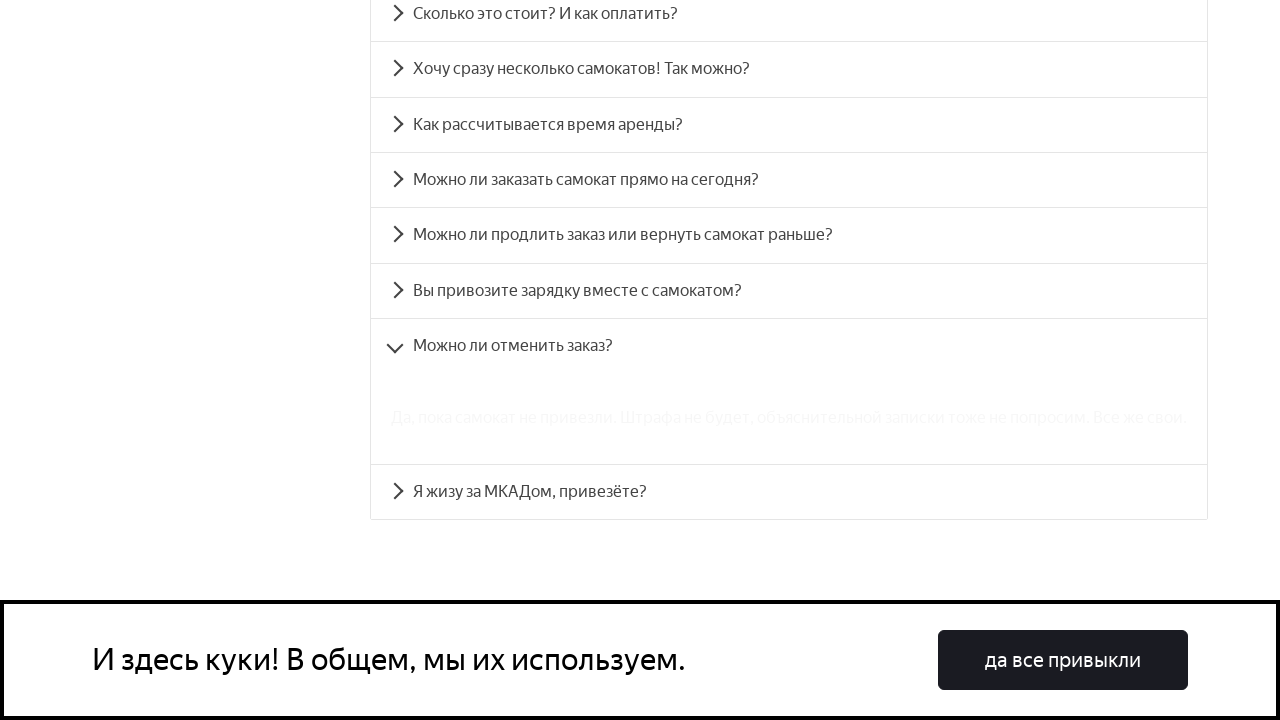

Accordion panel expanded and answer text visible: Да, пока самокат не привезли. Штрафа не будет, объяснительной записки тоже не попросим. Все же свои.
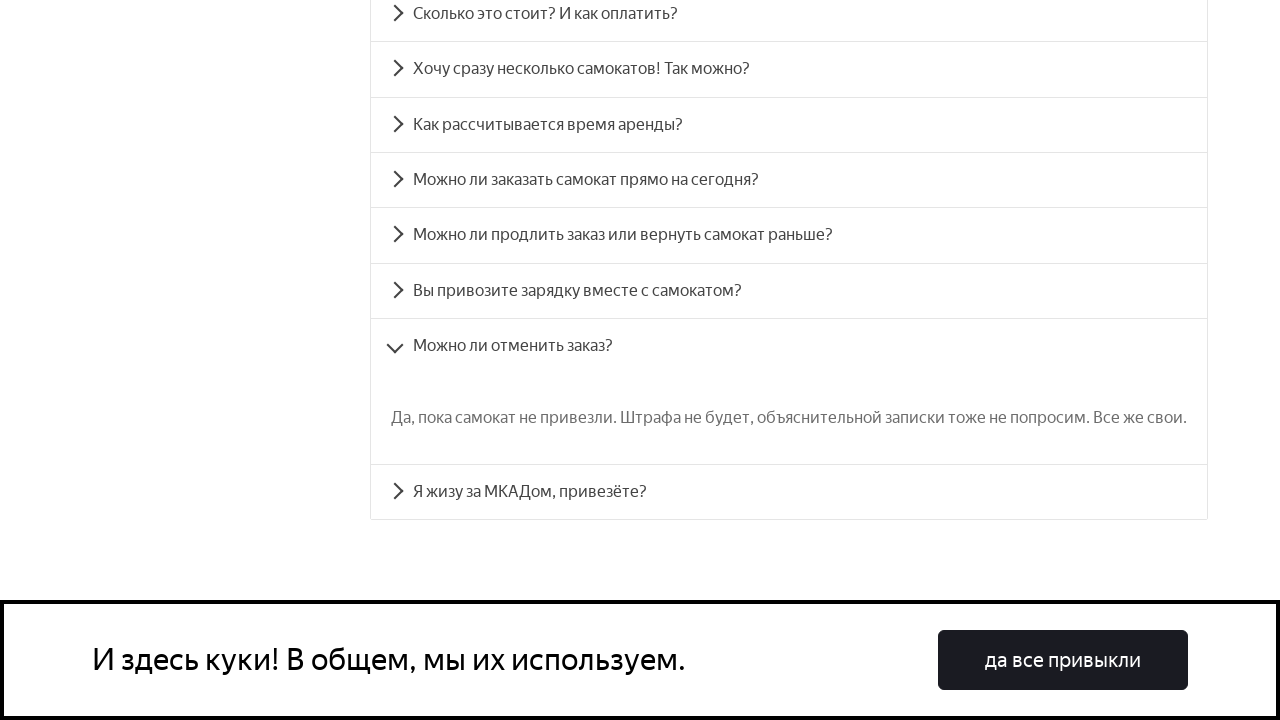

Clicked accordion heading for question: Я жизу за МКАДом, привезёте? at (789, 492) on #accordion__heading-7
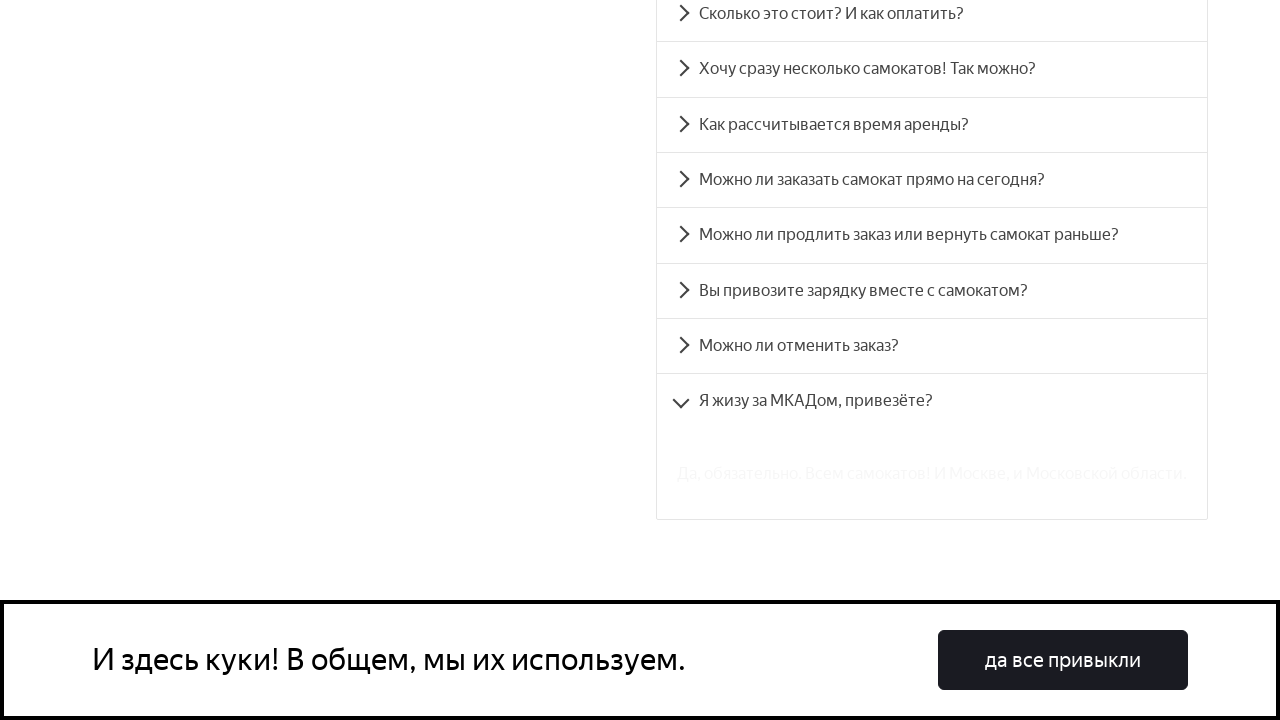

Accordion panel expanded and answer text visible: Да, обязательно. Всем самокатов! И Москве, и Московской области.
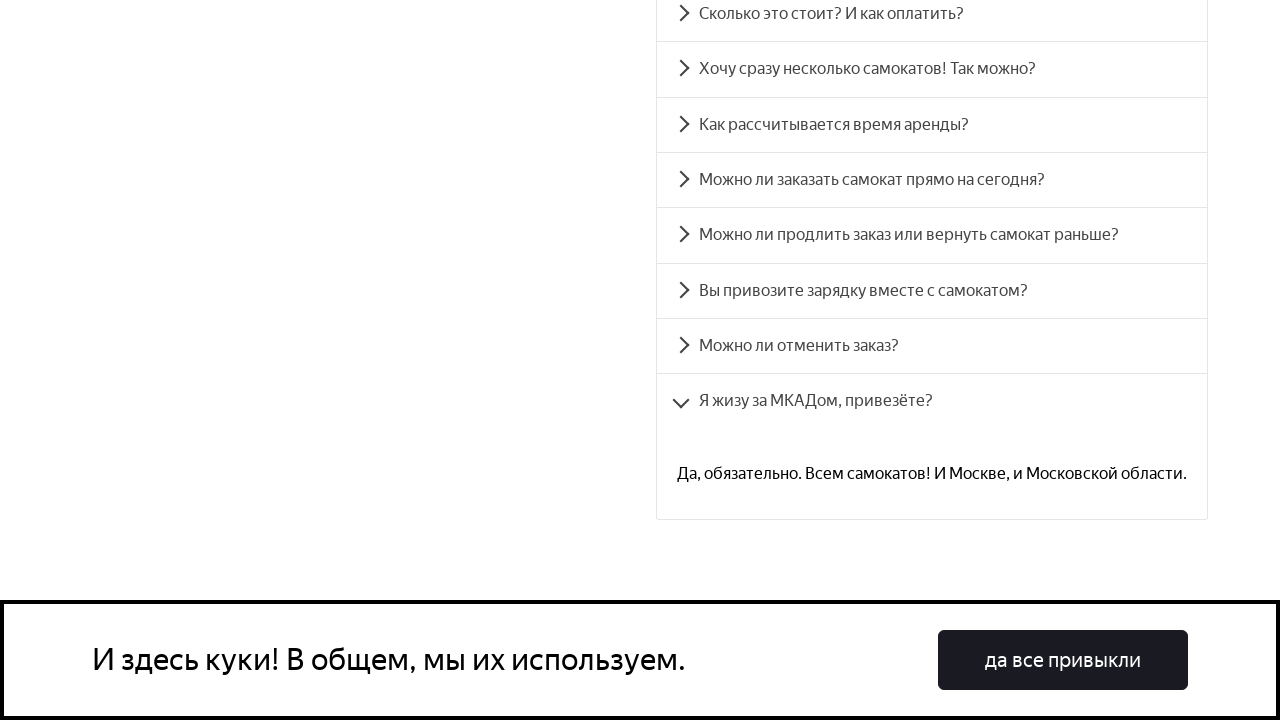

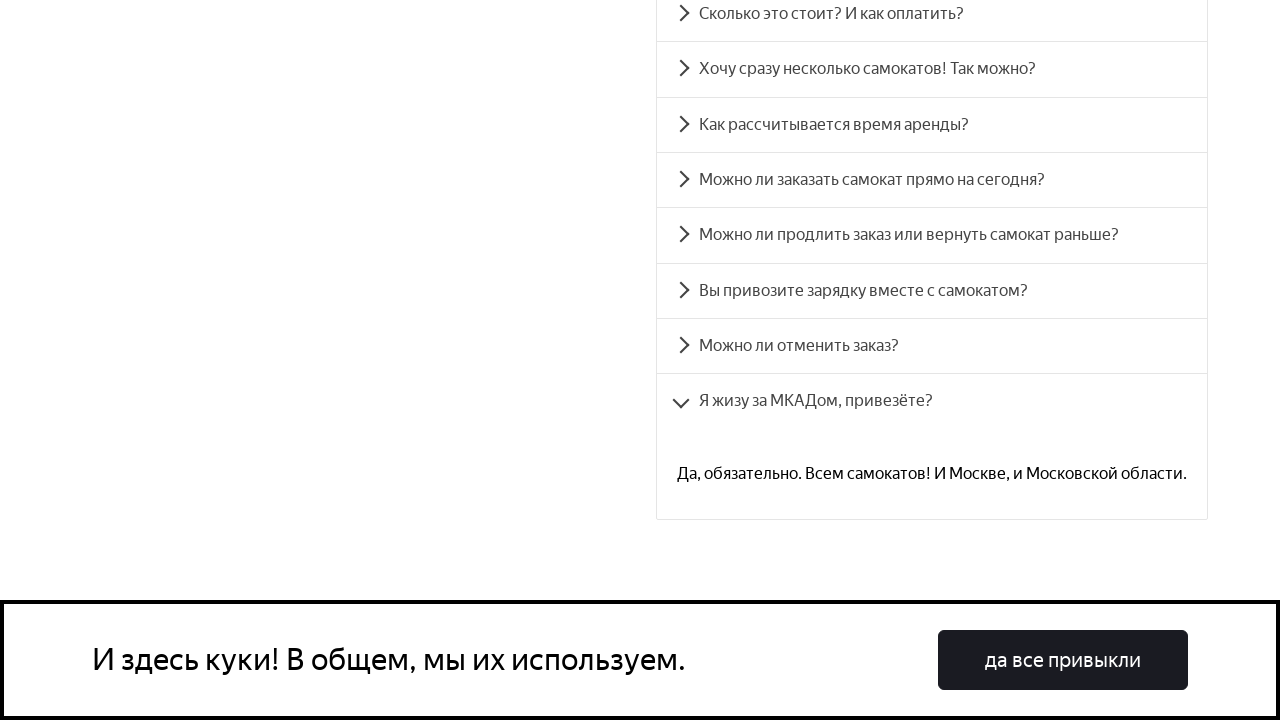